Tests navigation to the registration page by clicking the registration link and verifying the URL changes to the registration page.

Starting URL: https://qa.koel.app/

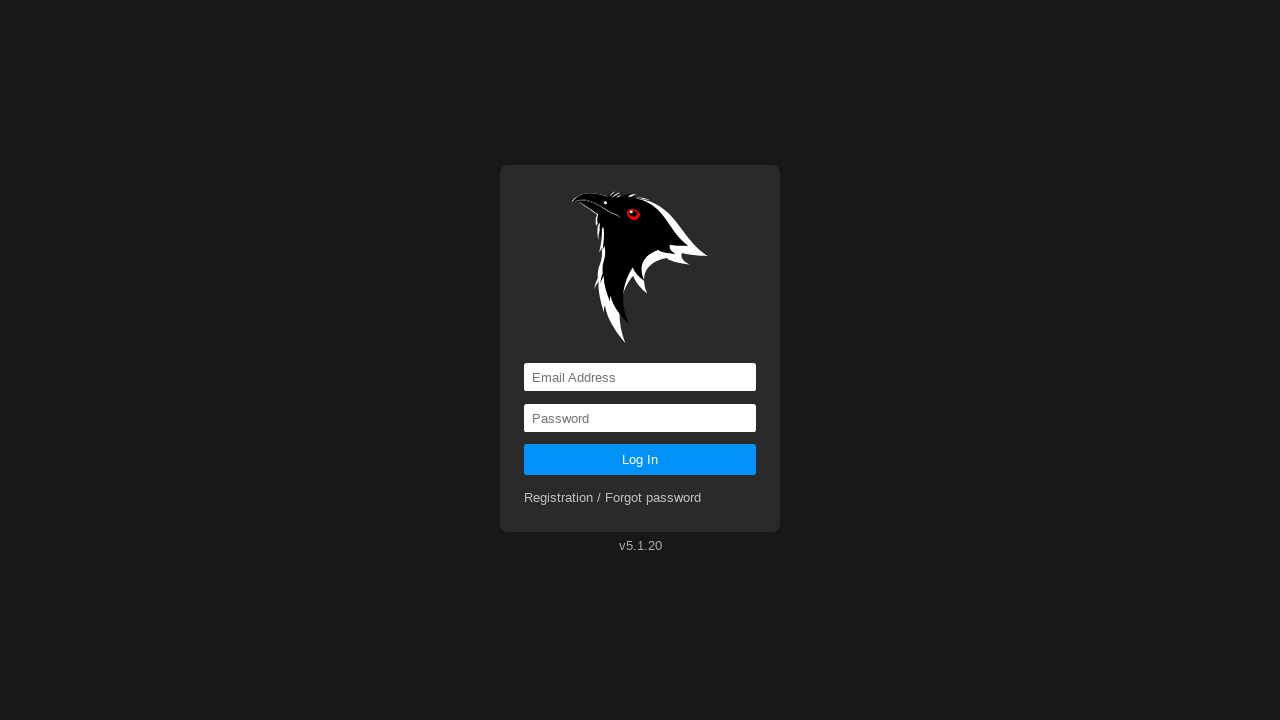

Clicked on the registration link at (613, 498) on a[href='registration']
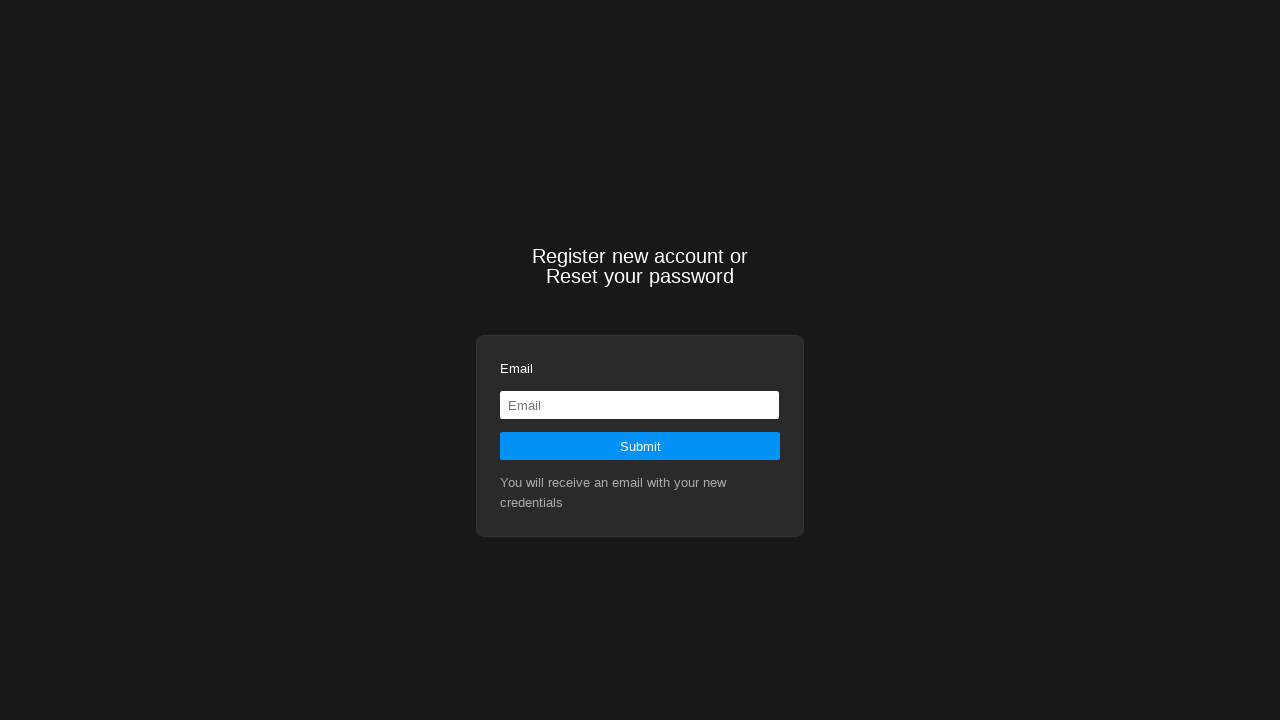

Waited for navigation to registration page URL
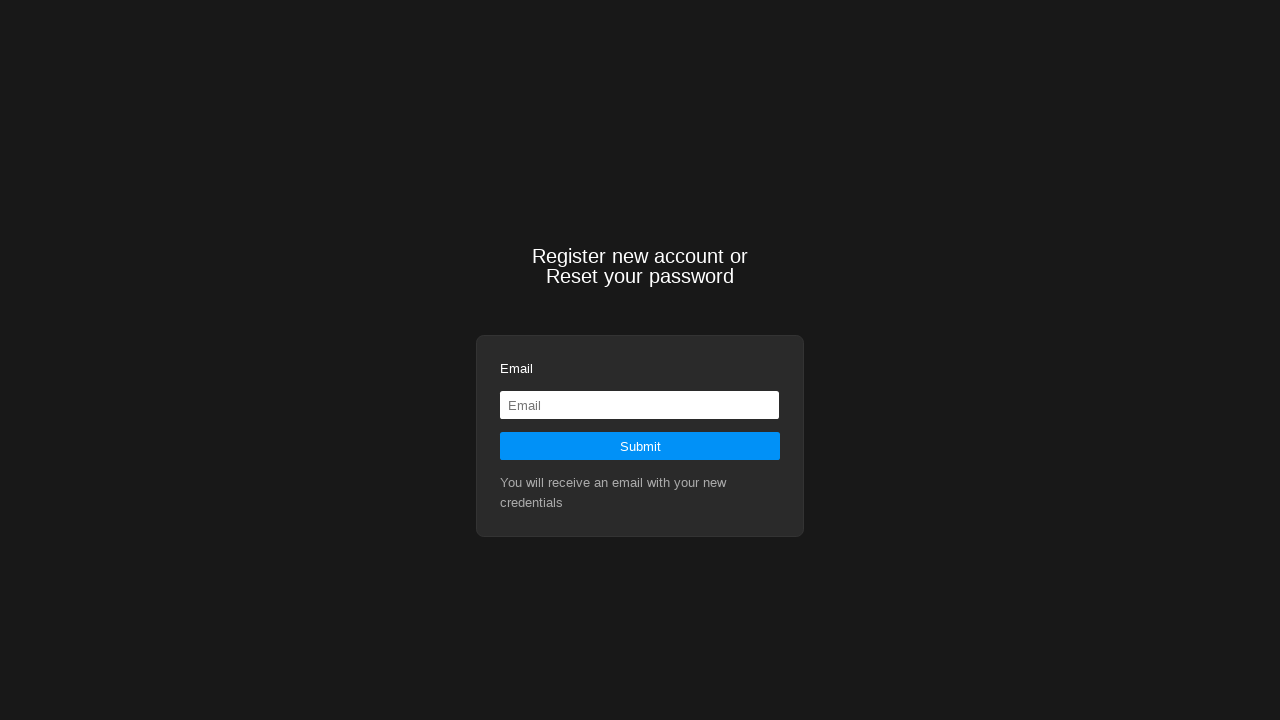

Verified URL changed to registration page (https://qa.koel.app/registration)
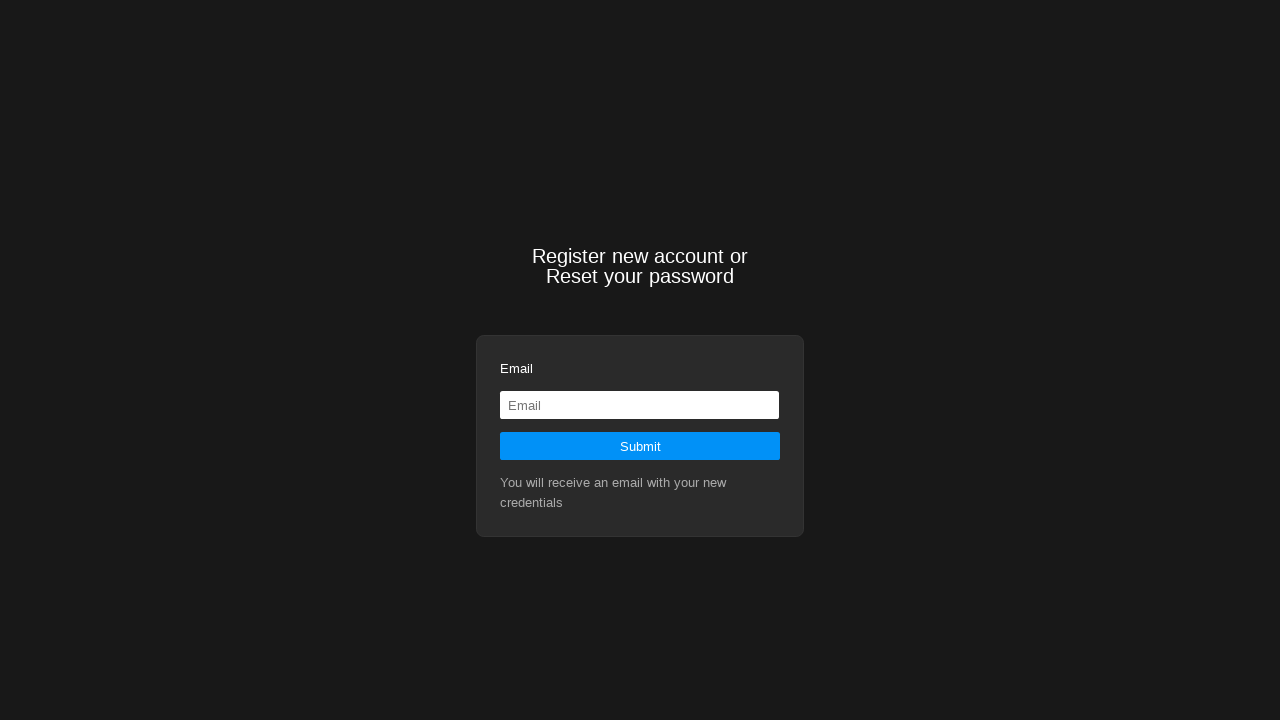

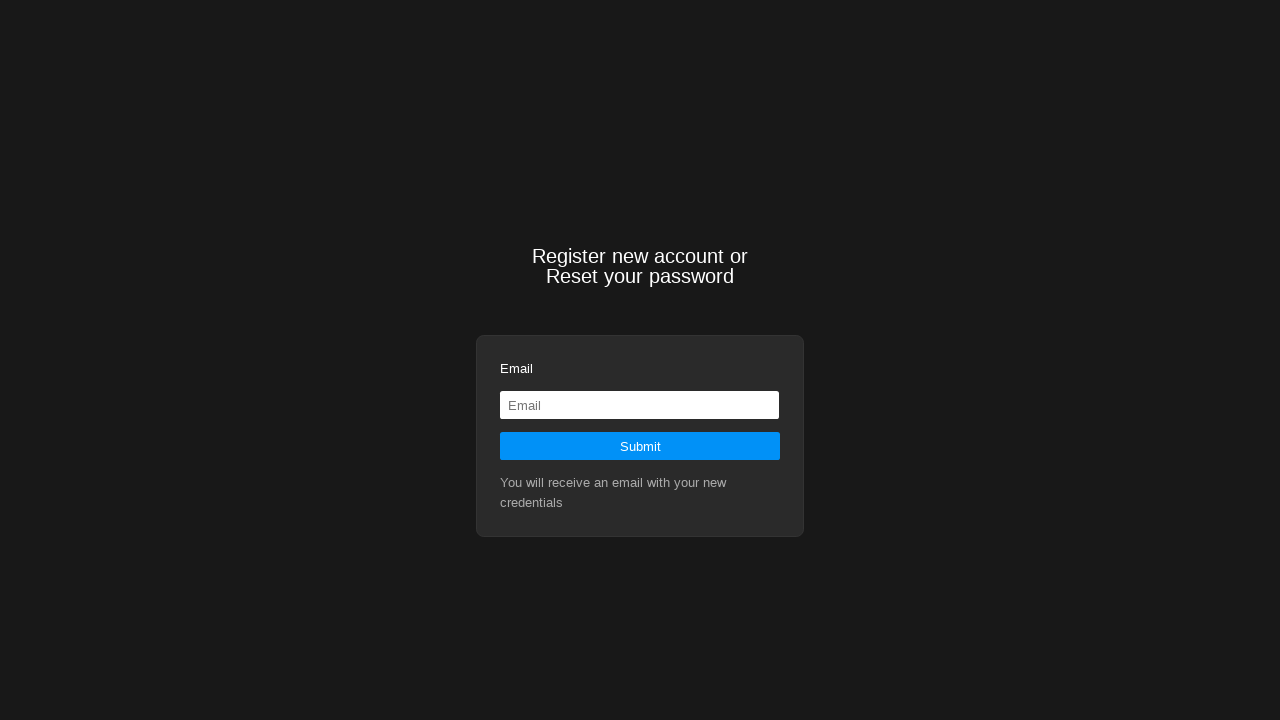